Solves a mathematical captcha by extracting a value from an image attribute, calculating the result, and submitting a form with robot verification checkboxes

Starting URL: http://suninjuly.github.io/get_attribute.html

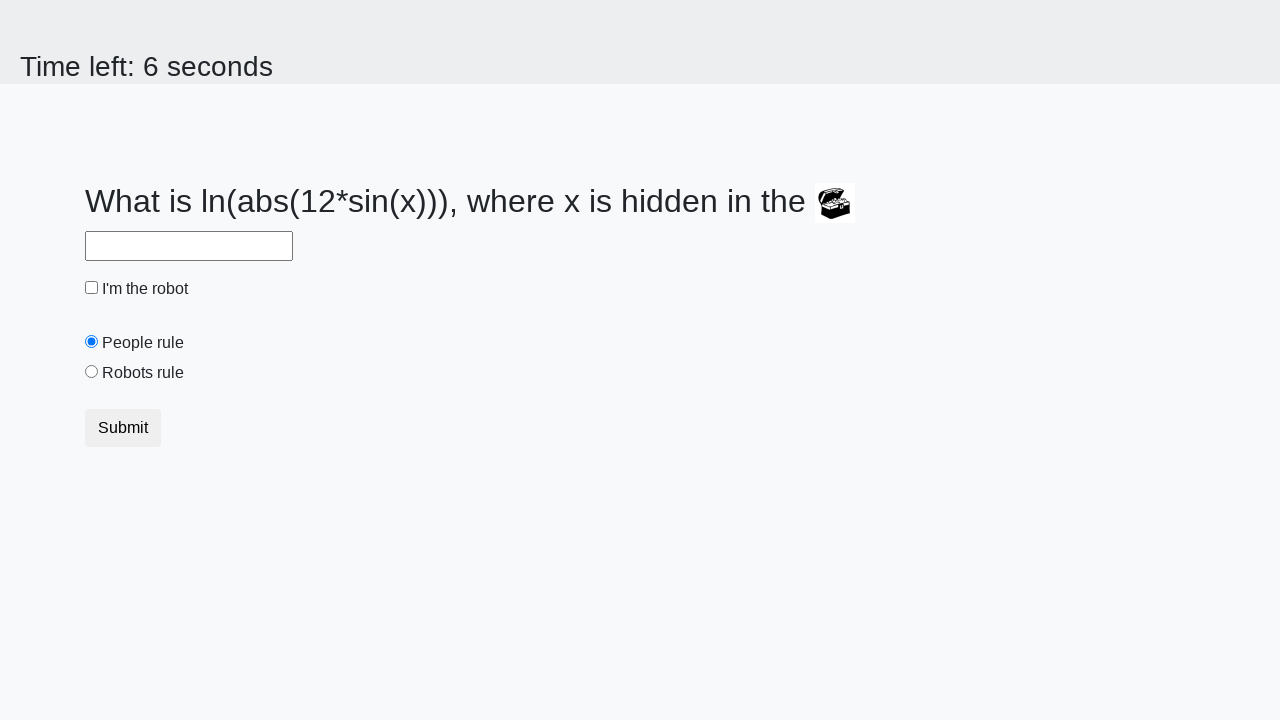

Located treasure image element
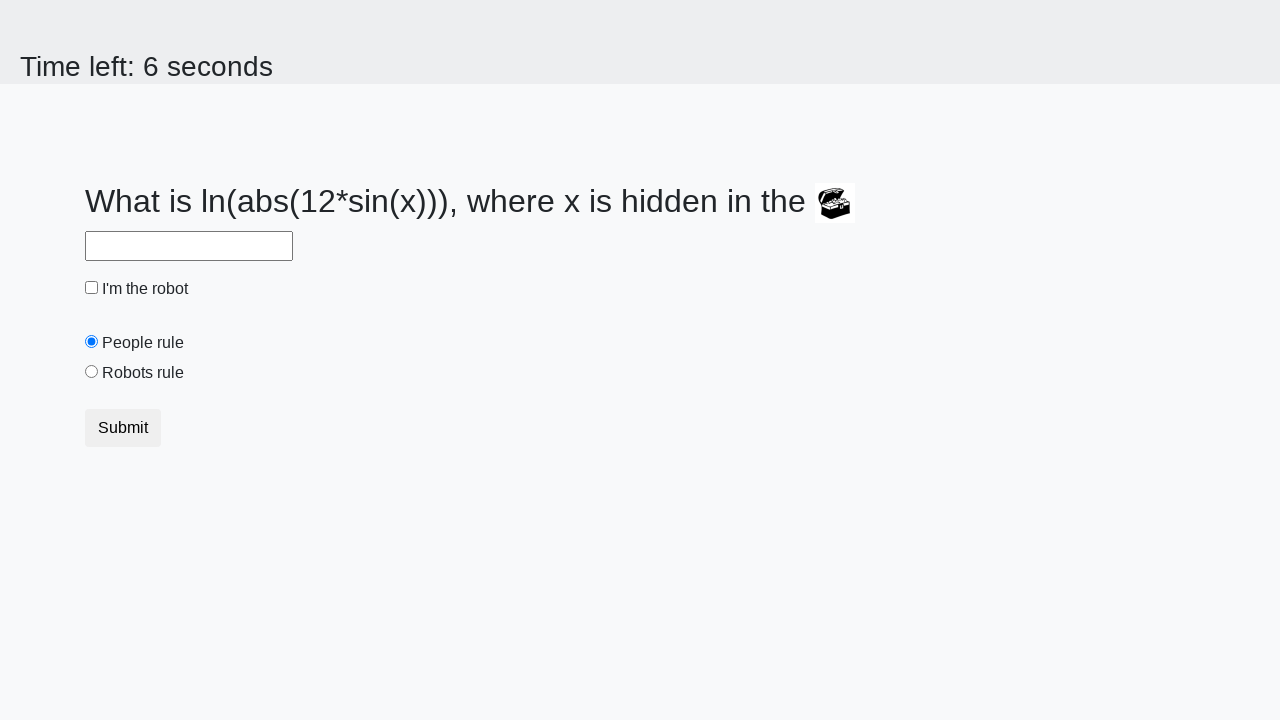

Extracted valuex attribute from treasure image: 86
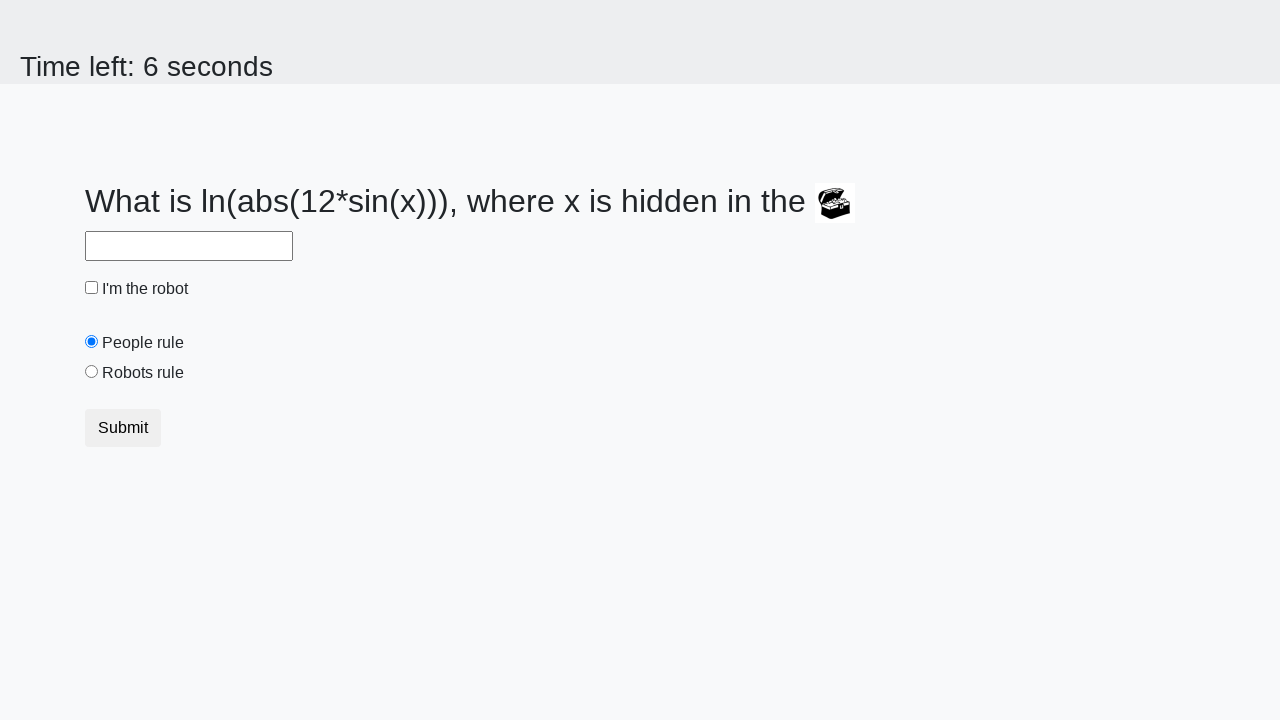

Calculated captcha result: 2.40527717431001
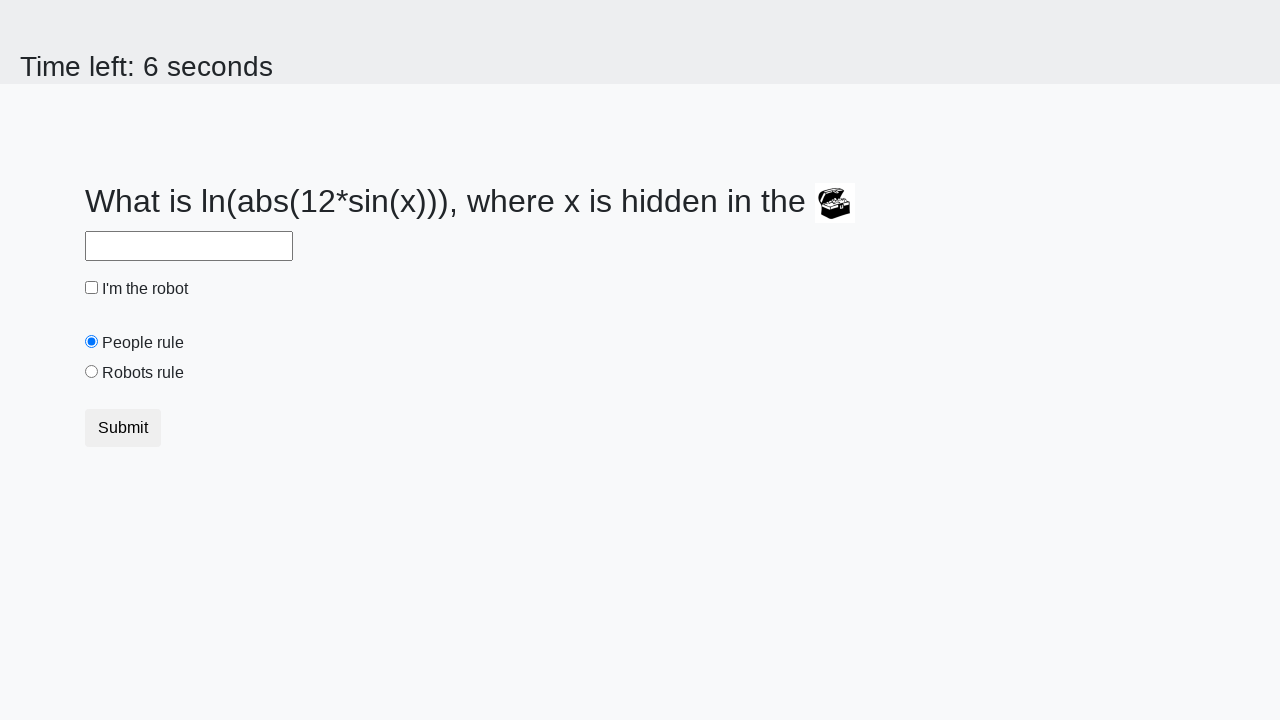

Filled answer field with calculated value: 2.40527717431001 on #answer
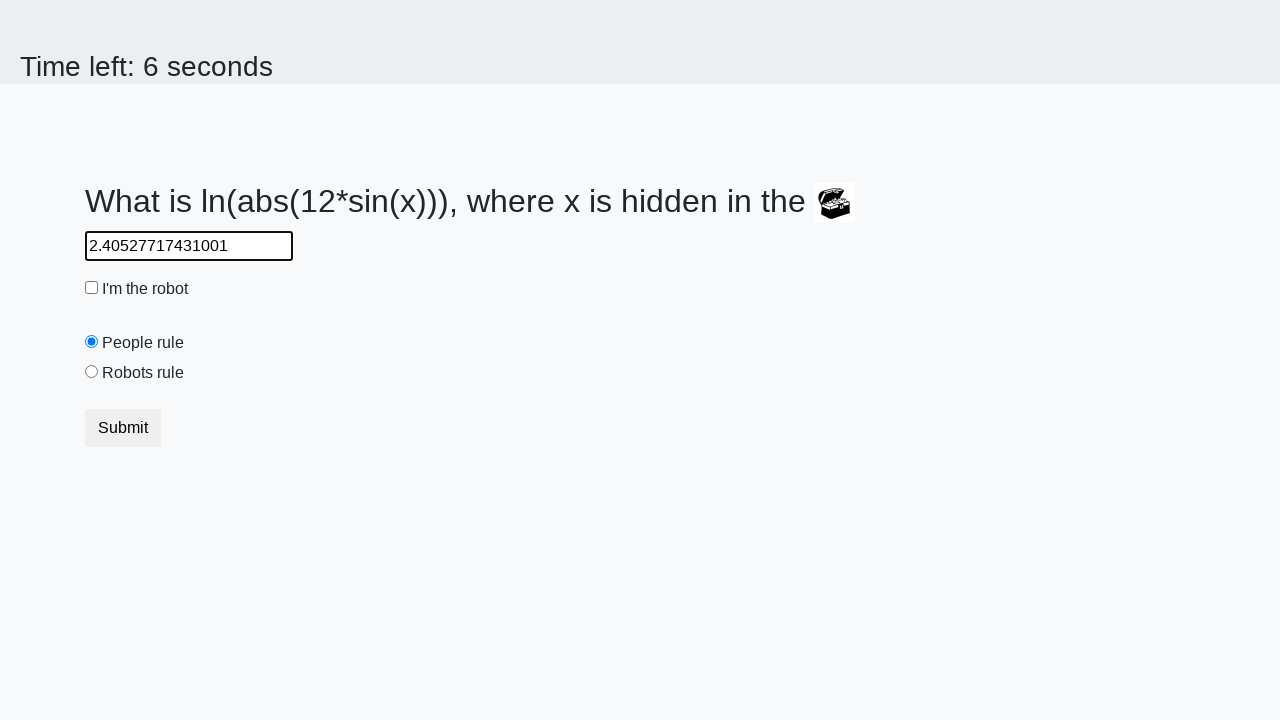

Checked the robot verification checkbox at (92, 288) on #robotCheckbox
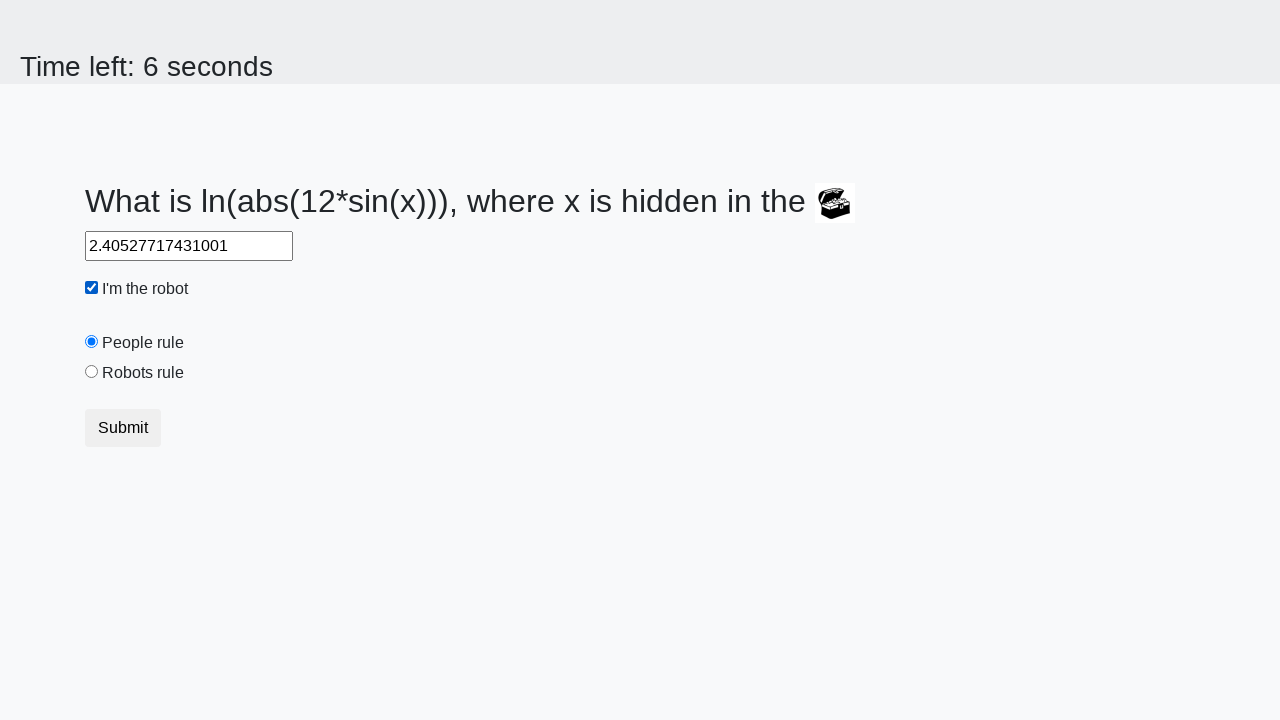

Selected the 'robots rule' radio button at (92, 372) on #robotsRule
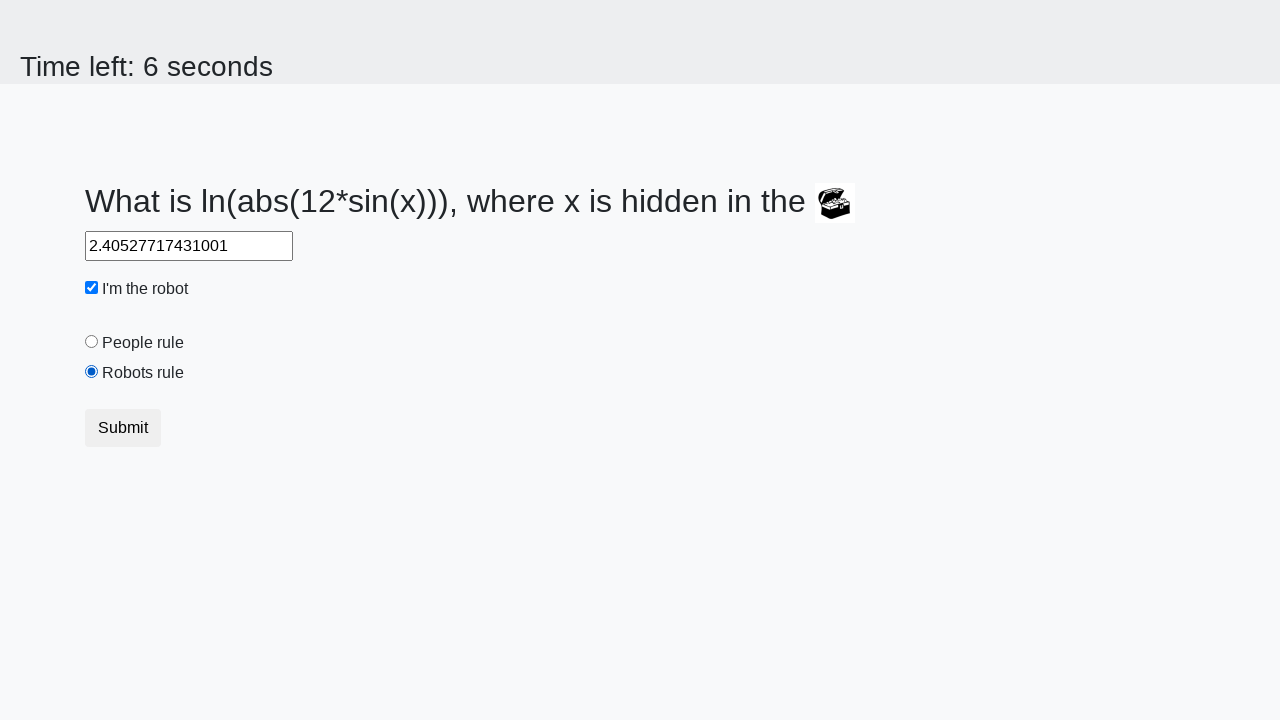

Clicked submit button to submit the form at (123, 428) on button.btn
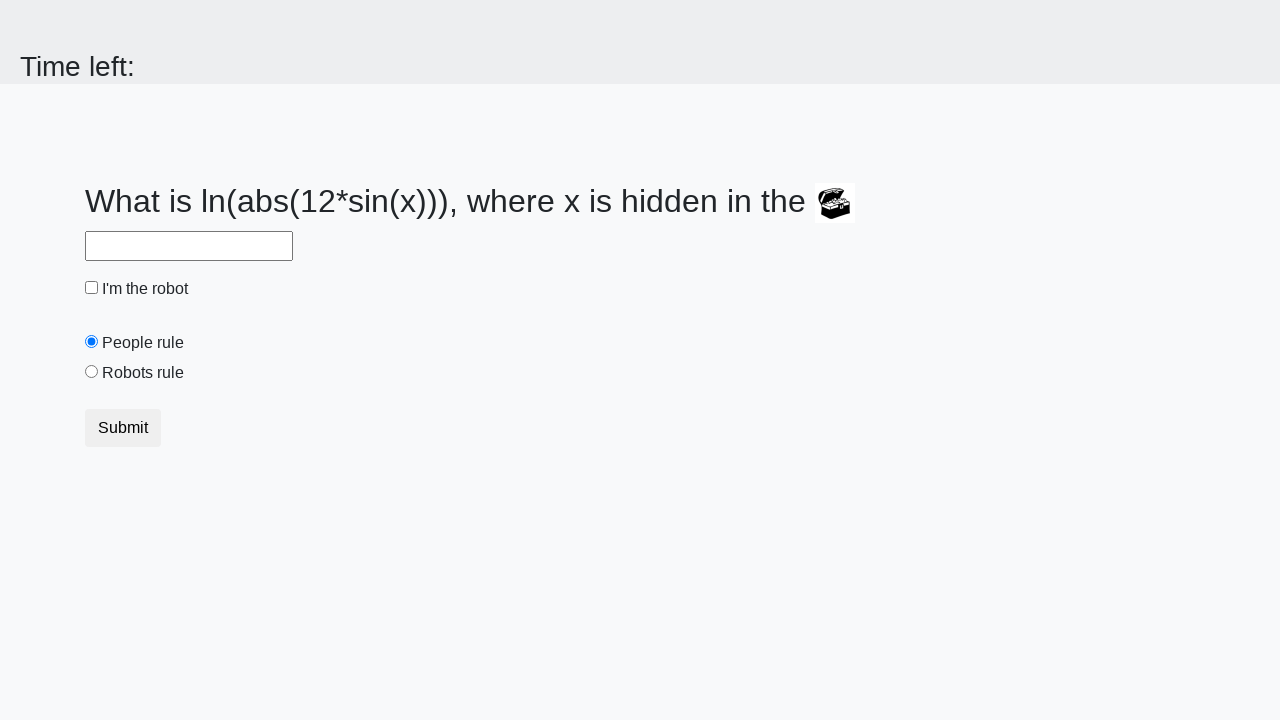

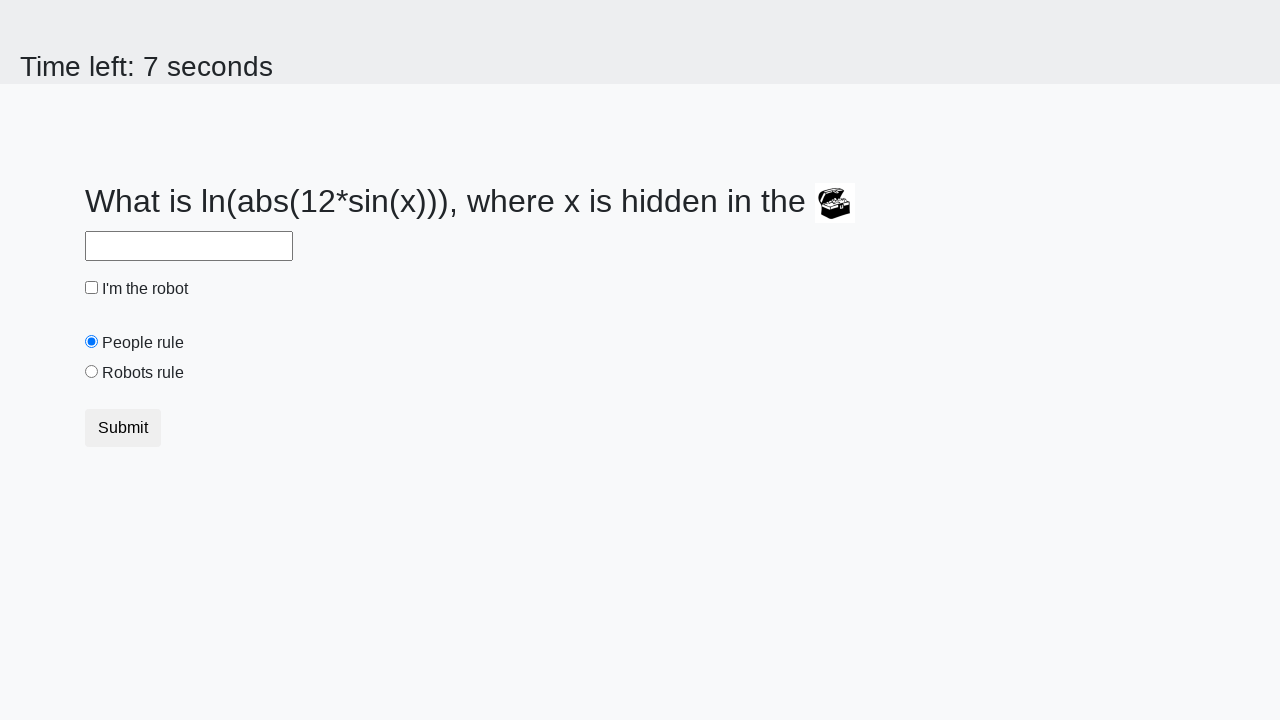